Fills out an online form on a test website by entering first name, last name, and email, then submitting the form using keyboard navigation (Tab and Enter keys).

Starting URL: http://secure-retreat-92358.herokuapp.com/

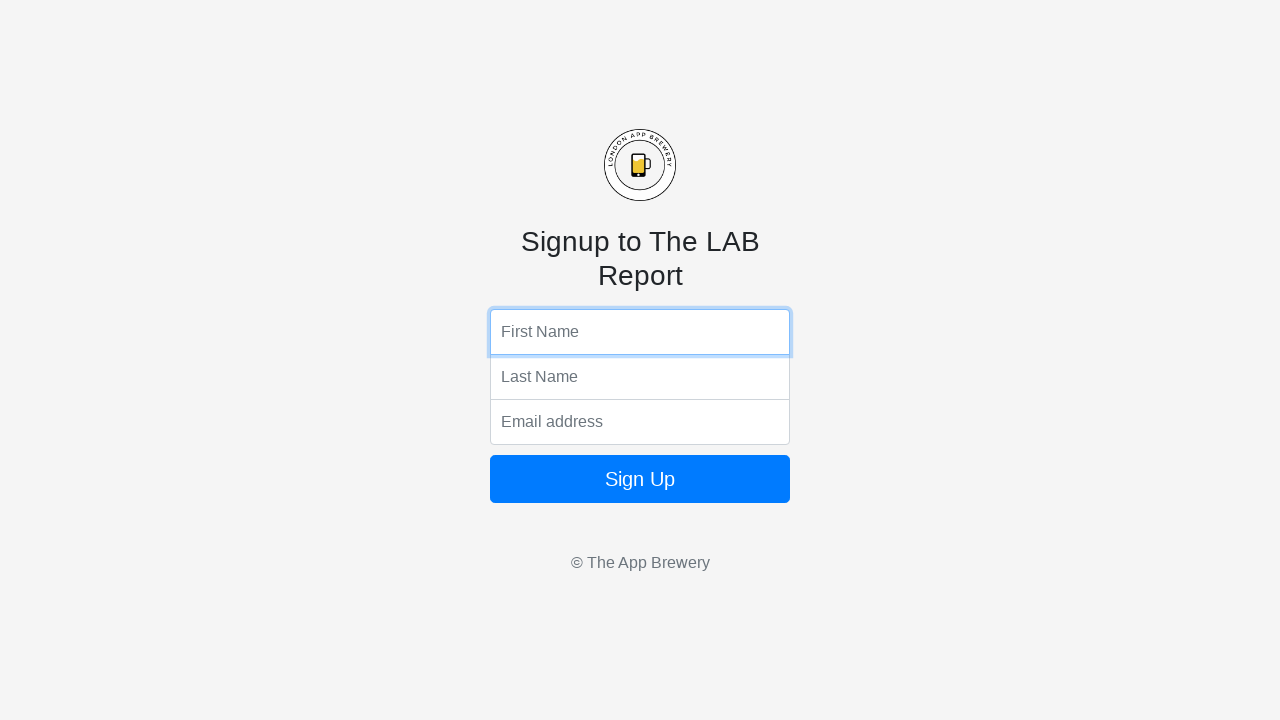

Filled first name field with 'Roy' on input[name='fName']
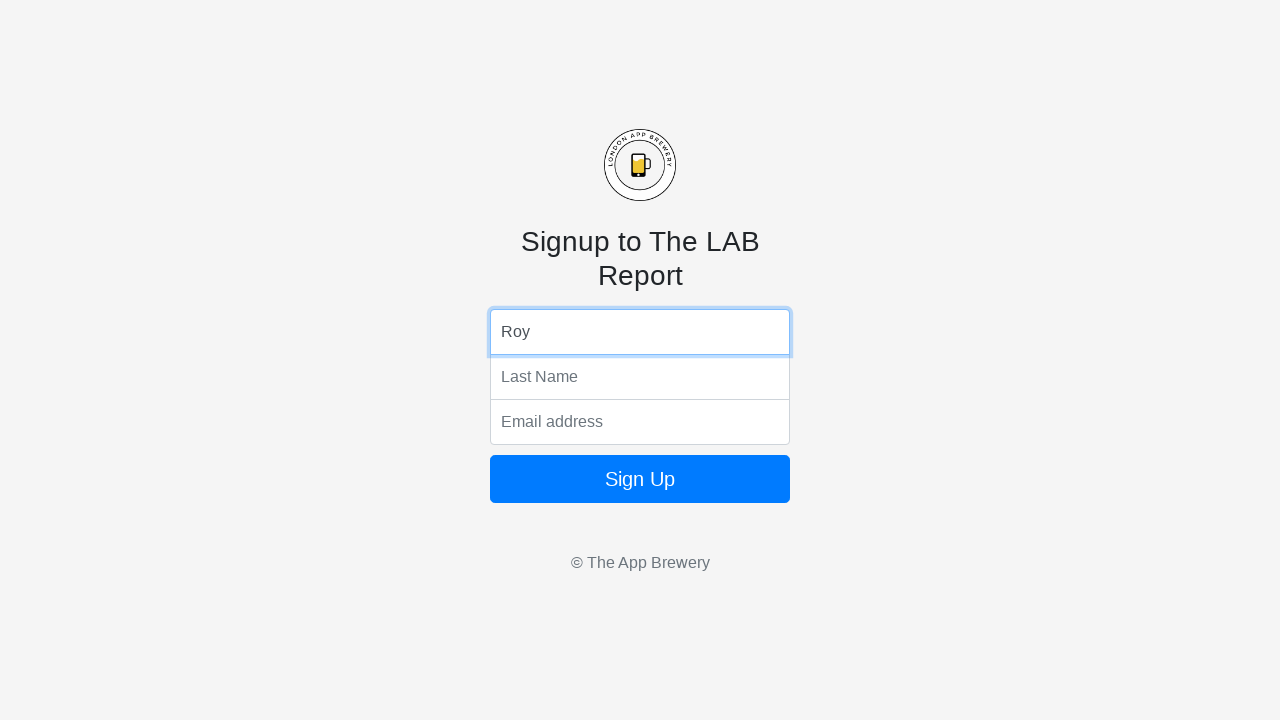

Filled last name field with 'Wilson' on input[name='lName']
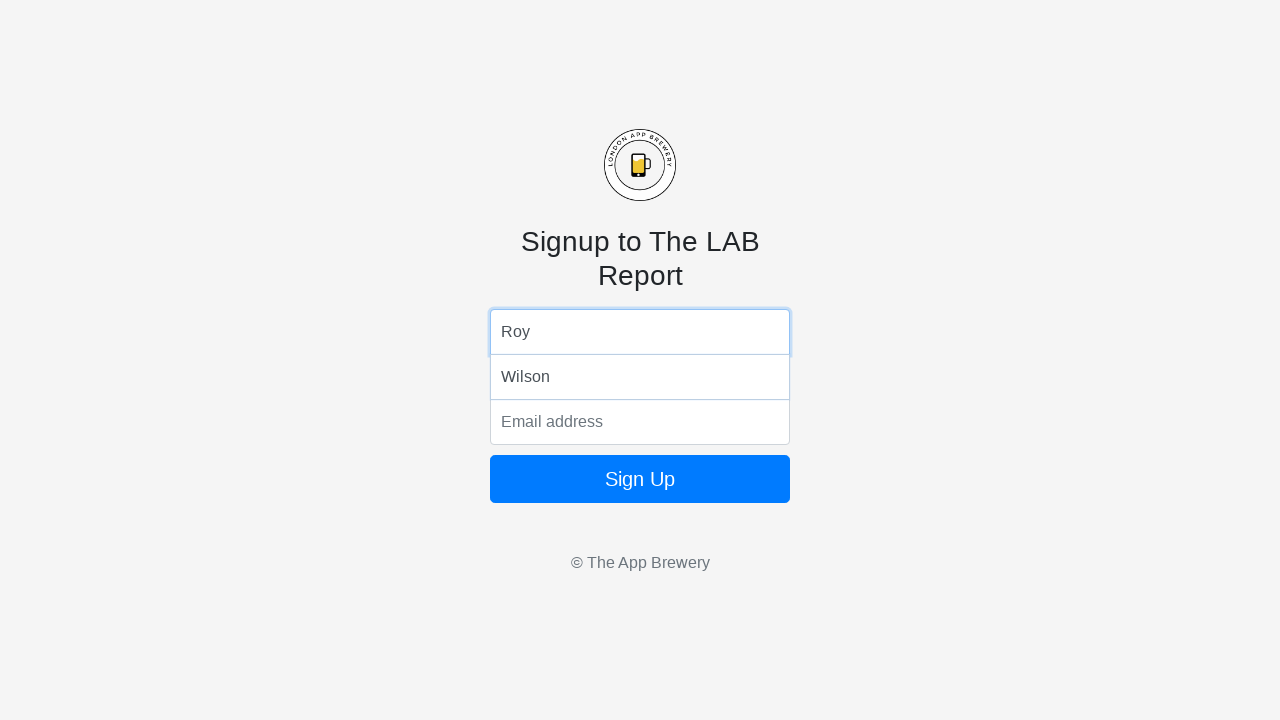

Filled email field with 'roywilson@myip.com' on input[name='email']
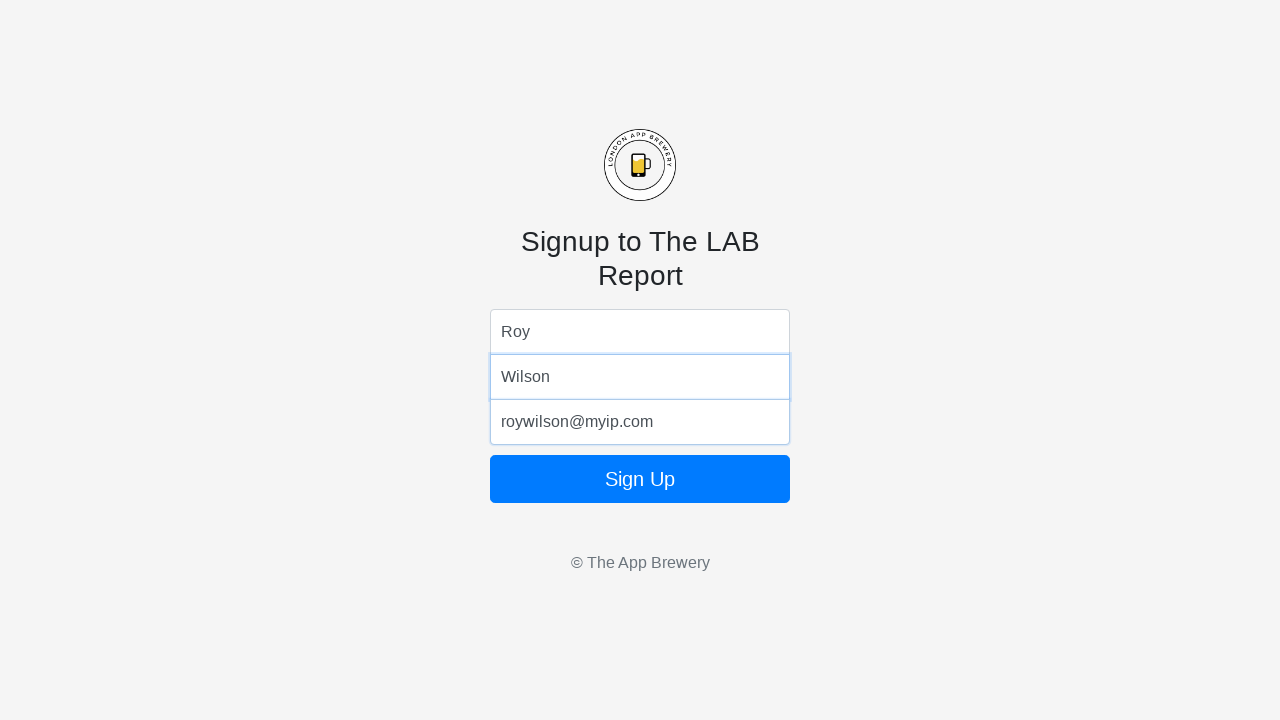

Pressed Enter to submit the form on input[name='email']
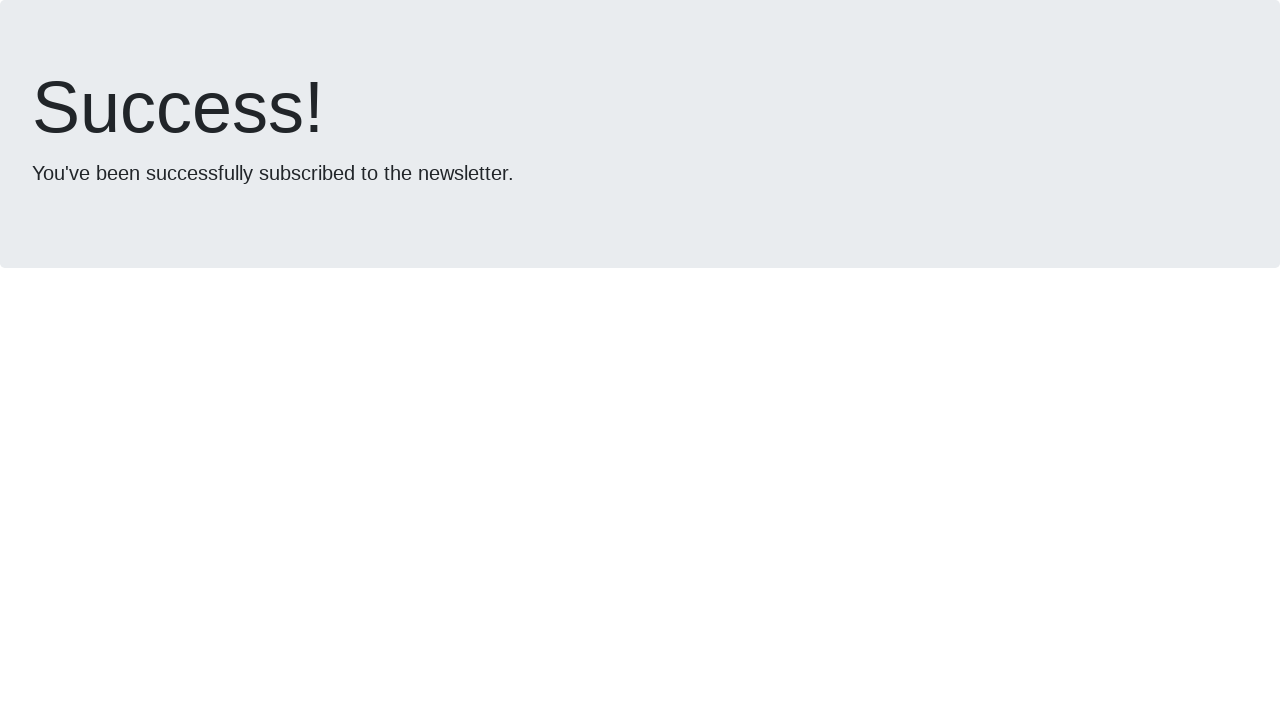

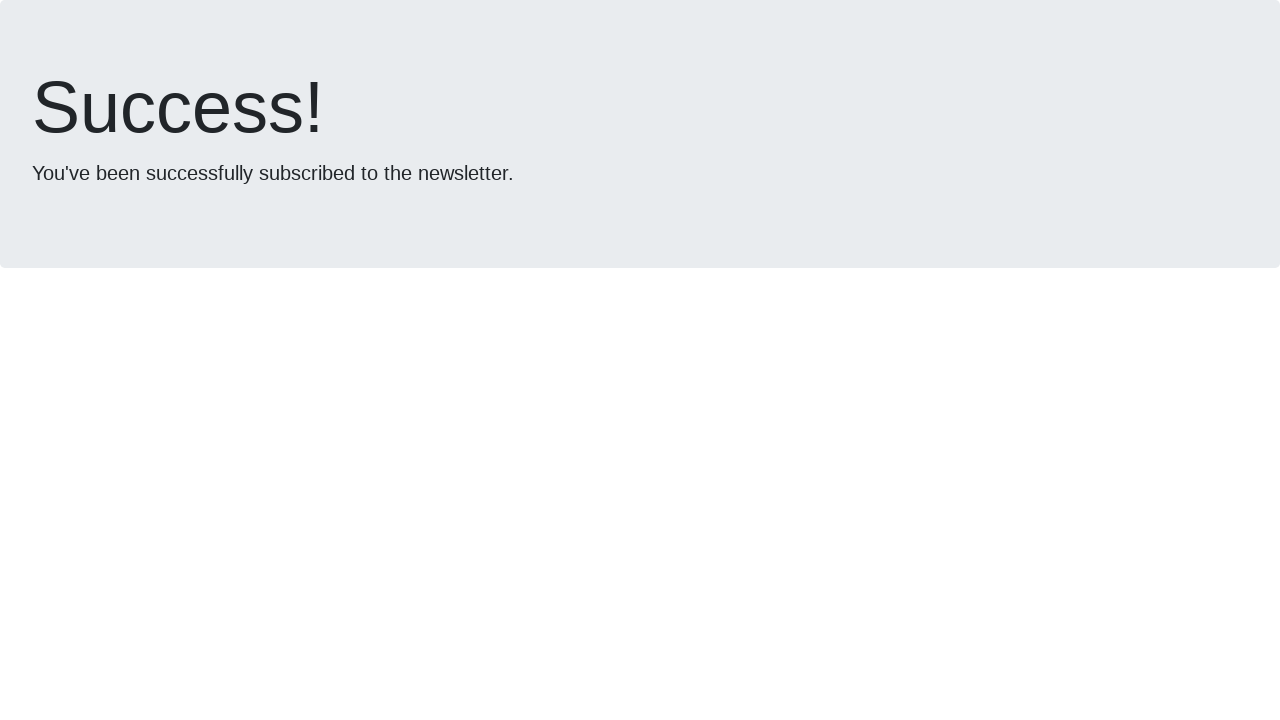